Navigates to OpenCart demo site and retrieves the class attribute of the Components navigation link to verify its presence

Starting URL: https://naveenautomationlabs.com/opencart/

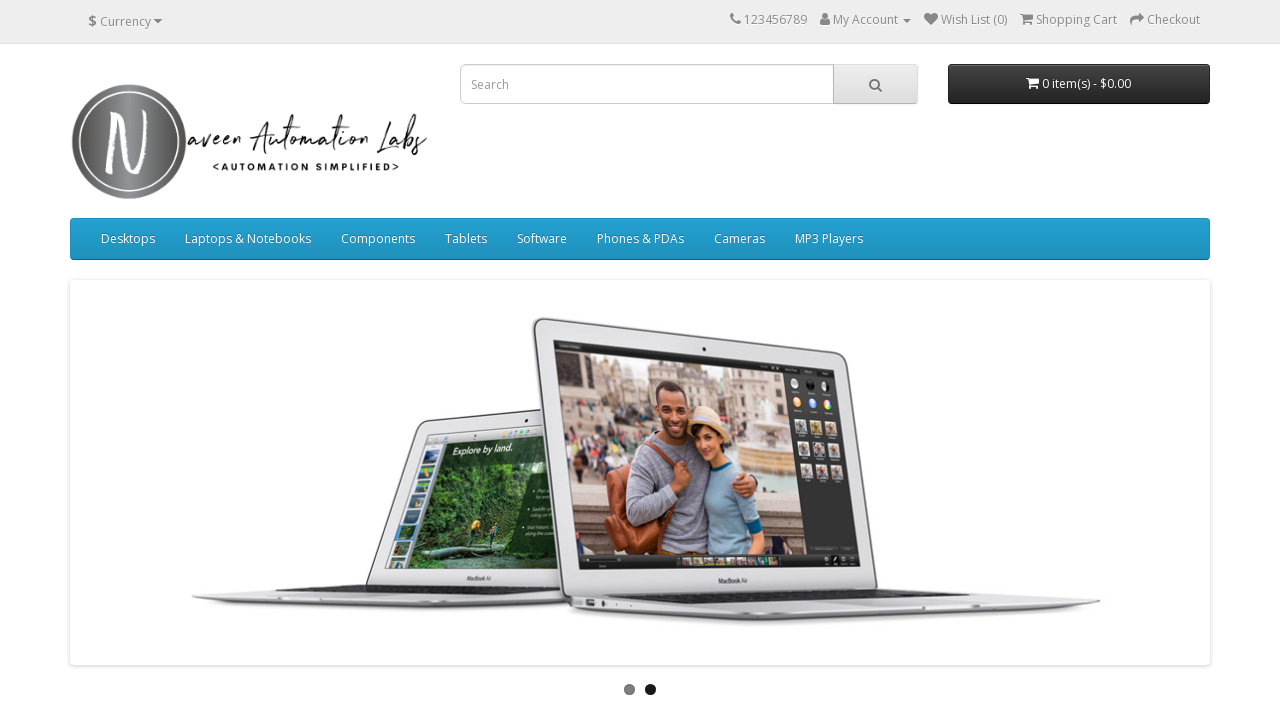

Navigated to OpenCart demo site
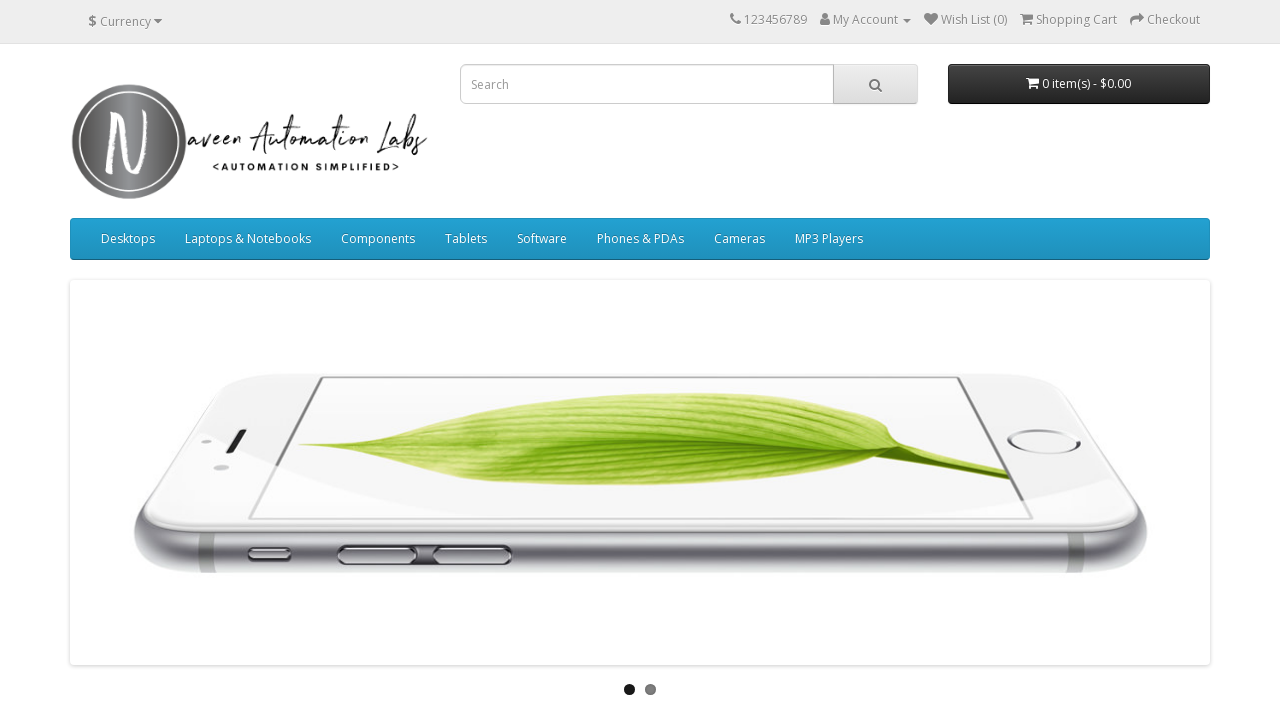

Located Components navigation link
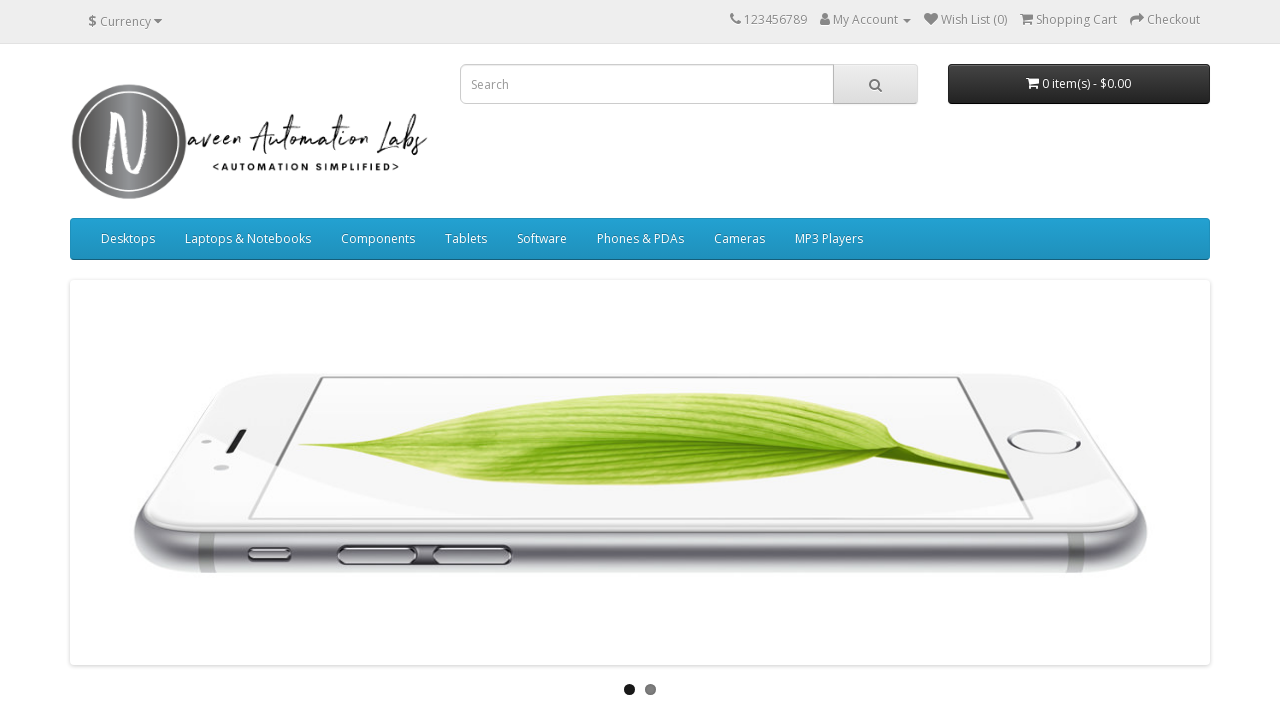

Waited for Components link to be ready
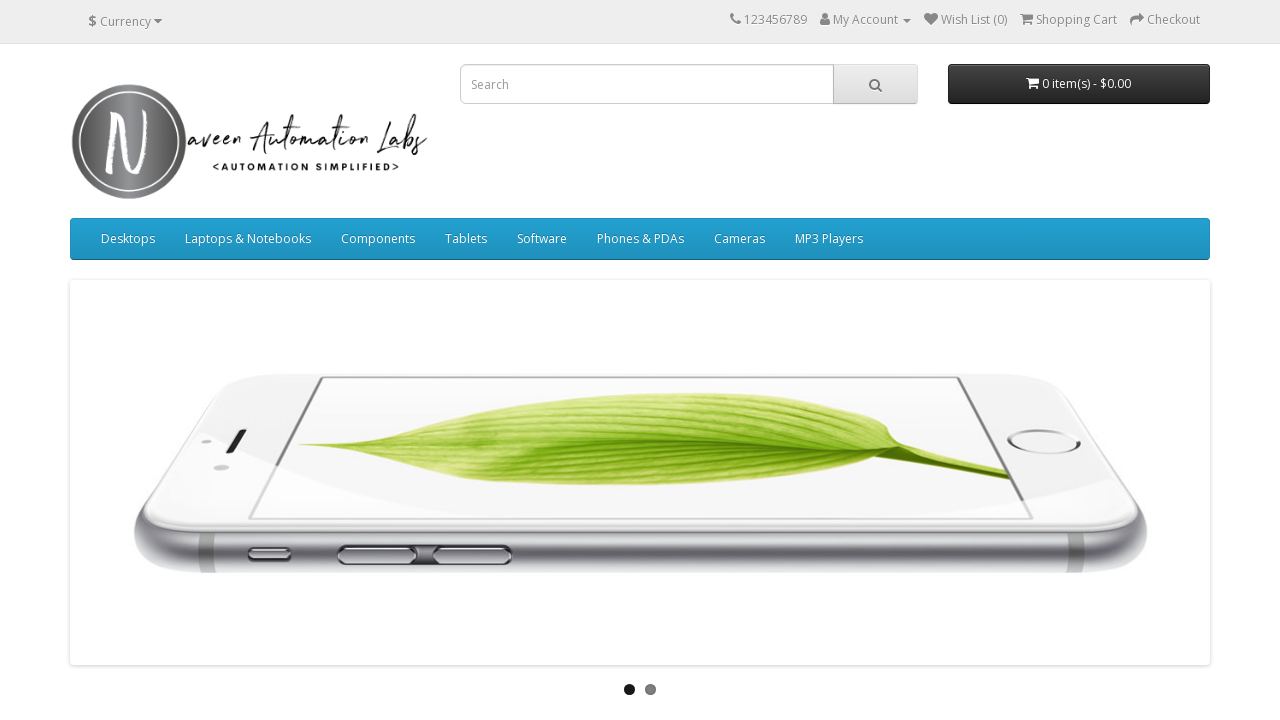

Retrieved class attribute of Components link: dropdown-toggle
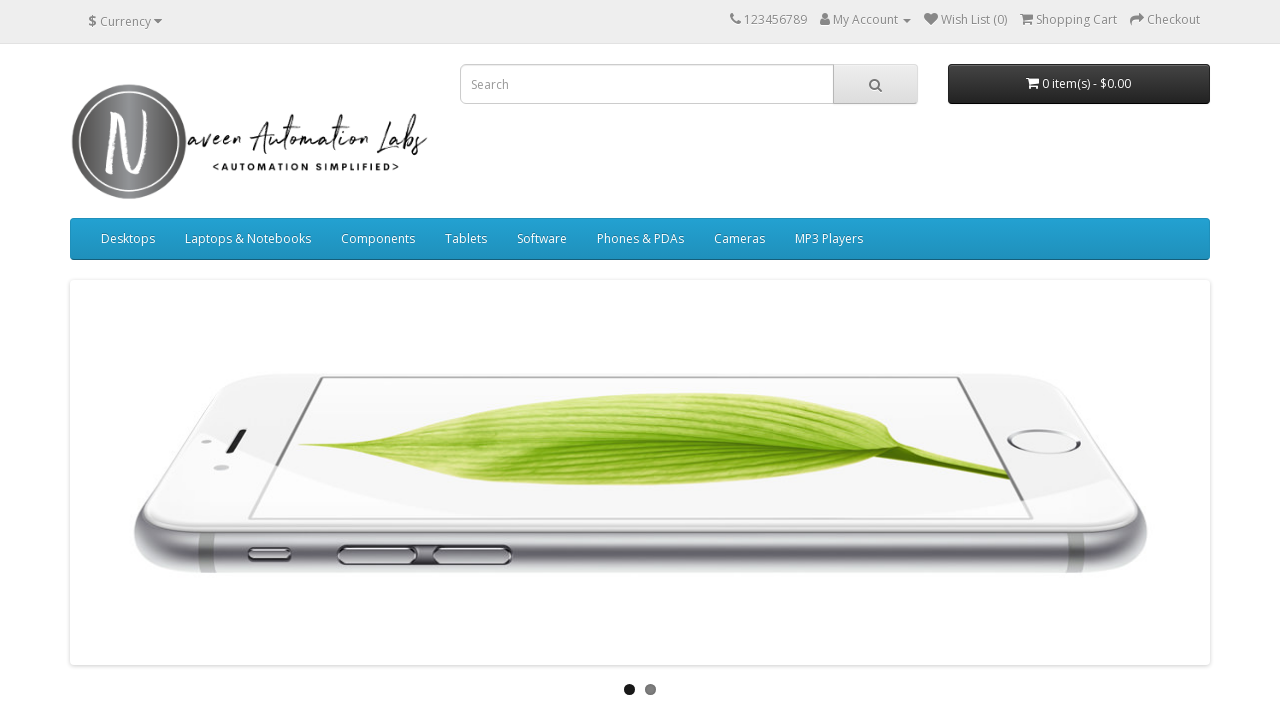

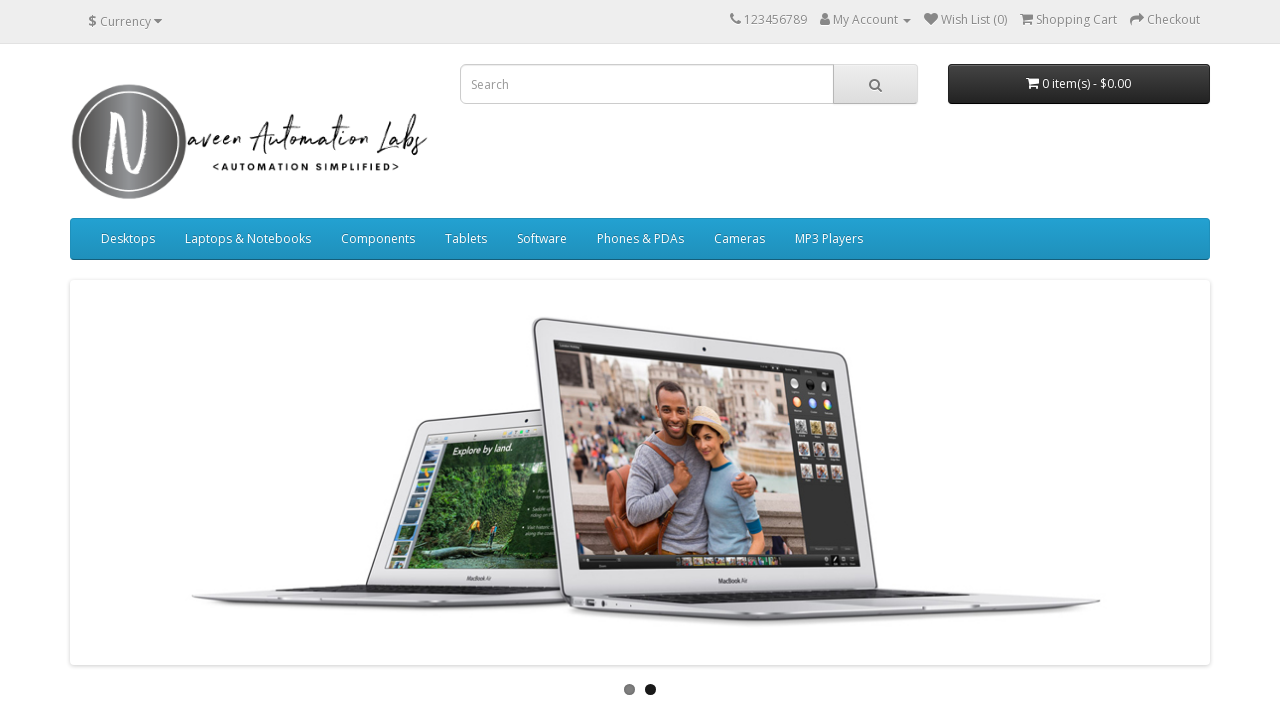